Tests the clear completed button by creating items, marking them all complete, and clicking clear completed to remove them

Starting URL: https://demo.playwright.dev/todomvc

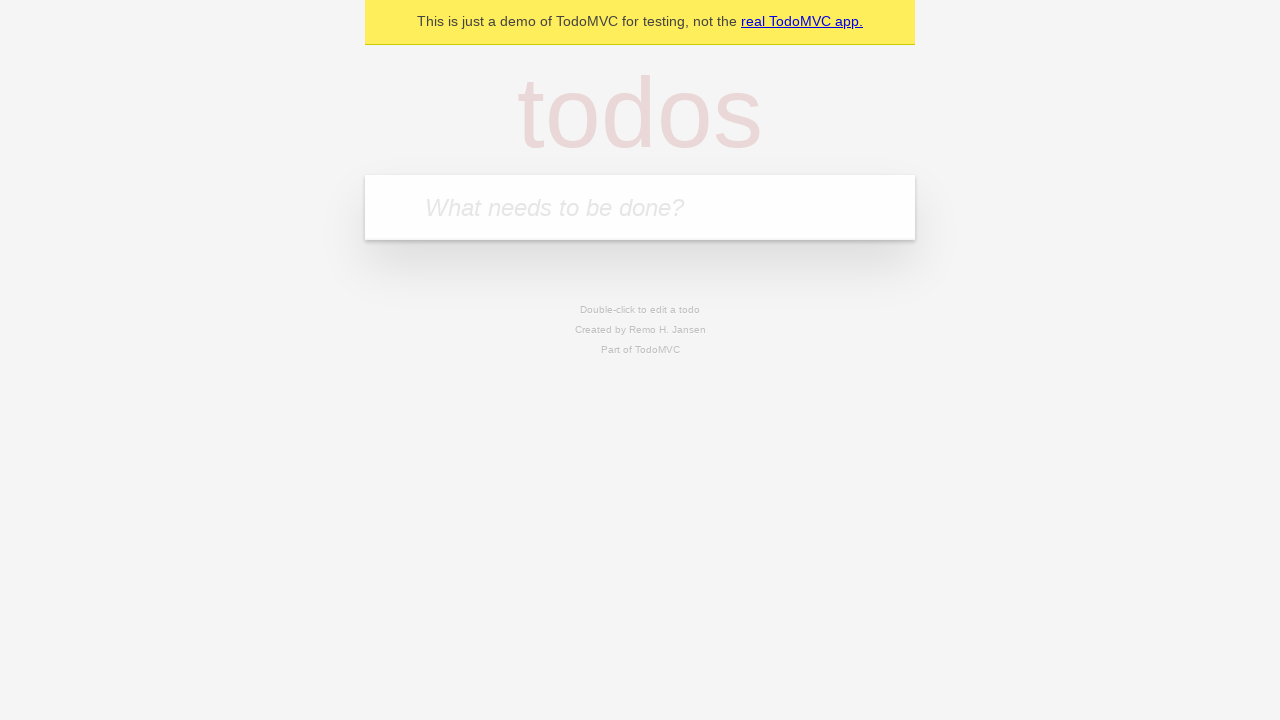

Filled new todo input with 'stayin out the way' on input.new-todo
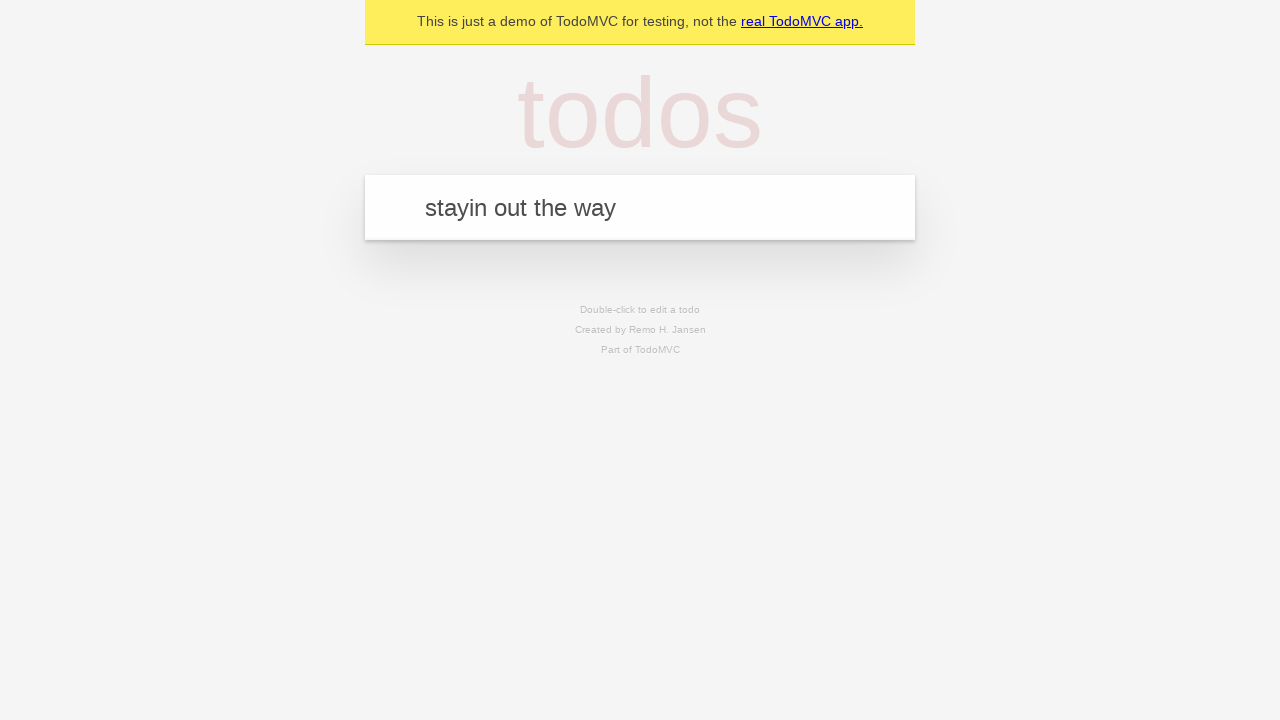

Pressed Enter to create first todo item on input.new-todo
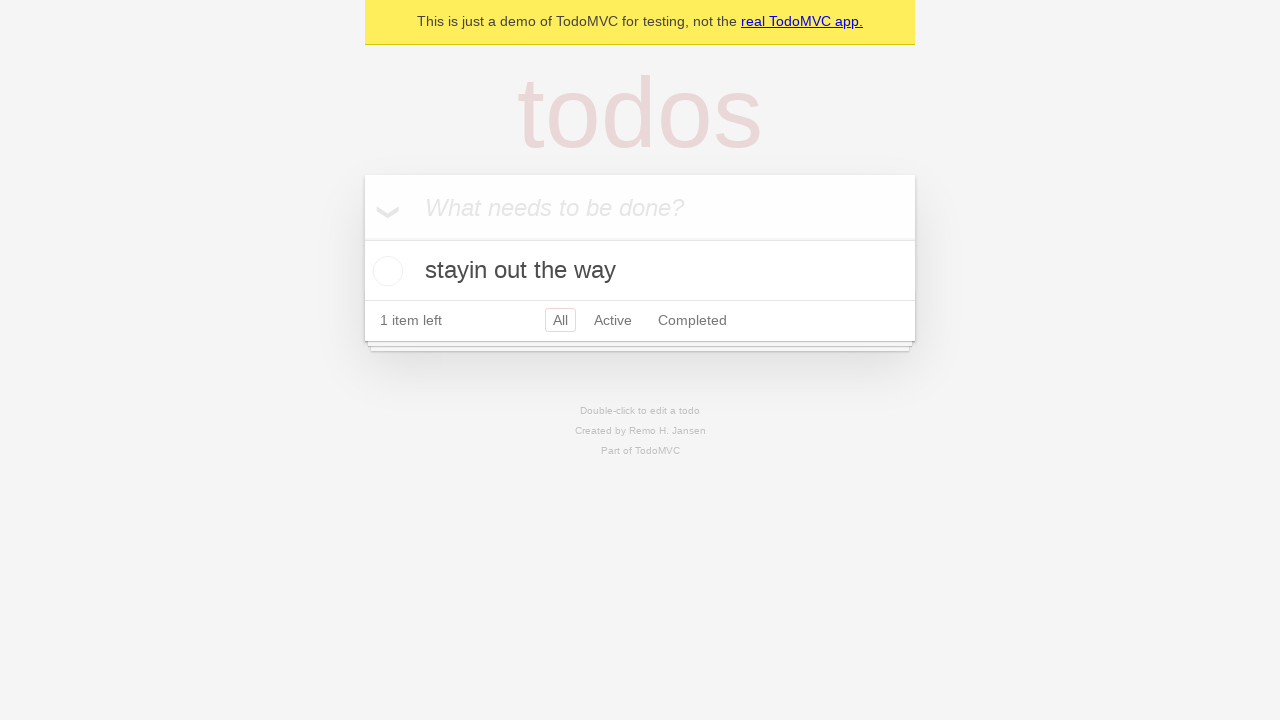

Filled new todo input with 'nah forreal' on input.new-todo
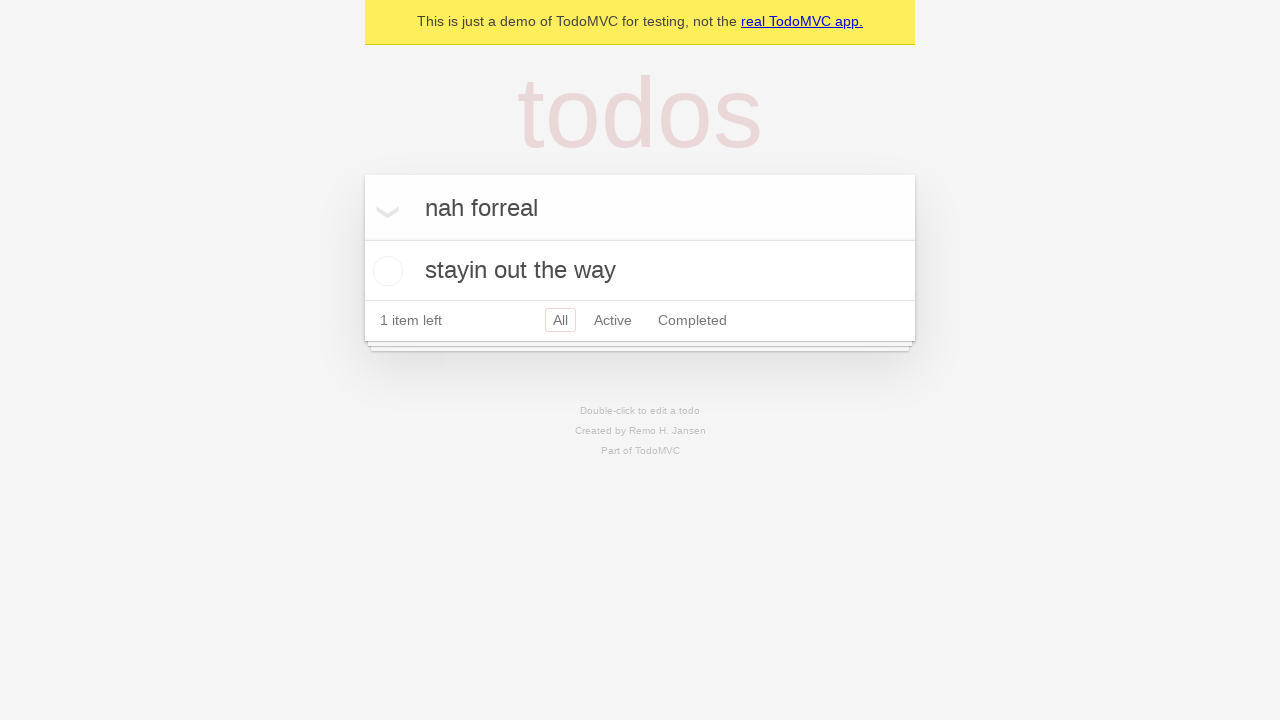

Pressed Enter to create second todo item on input.new-todo
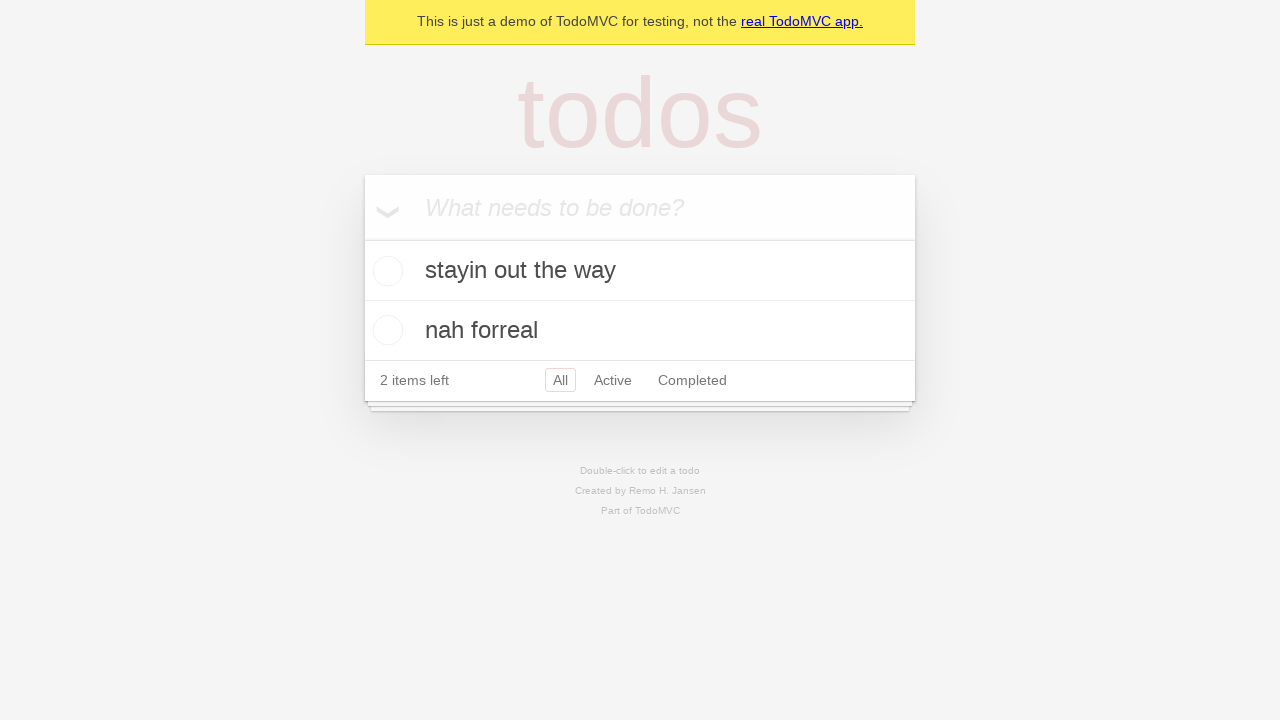

Todo items appeared on the page
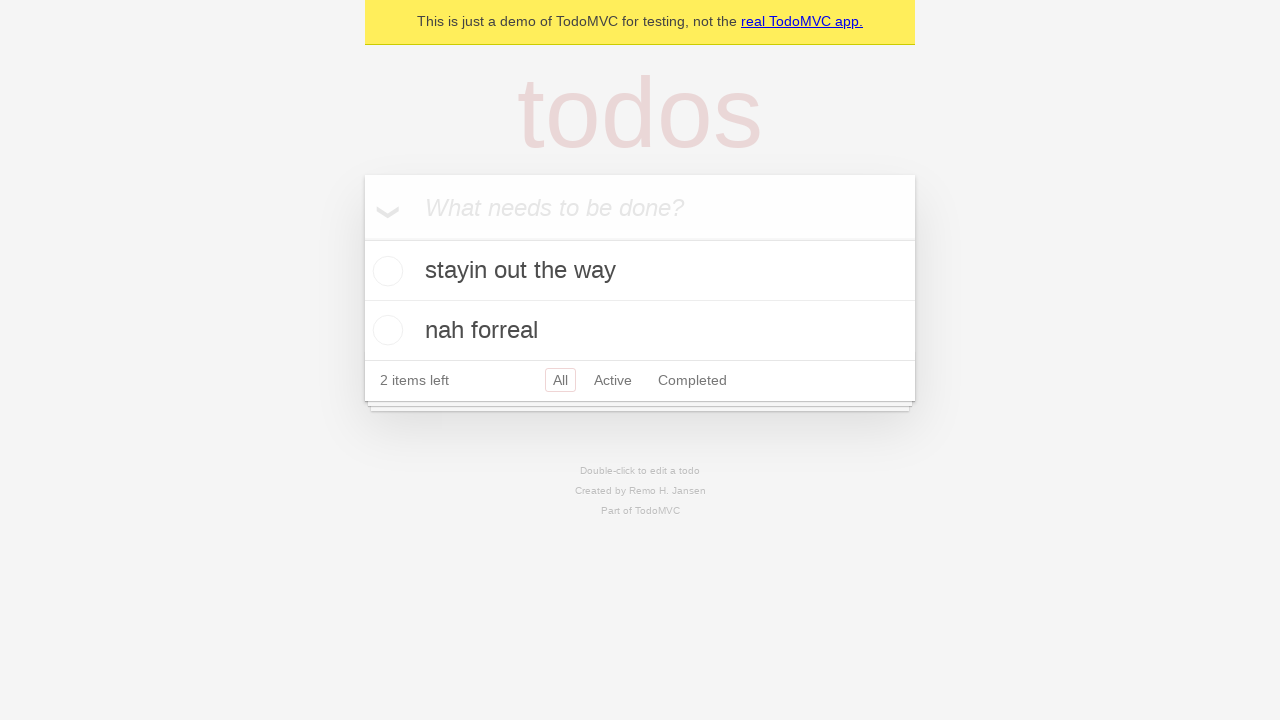

Checked 'Mark all as complete' checkbox to mark all items as complete at (362, 238) on internal:label="Mark all as complete"i
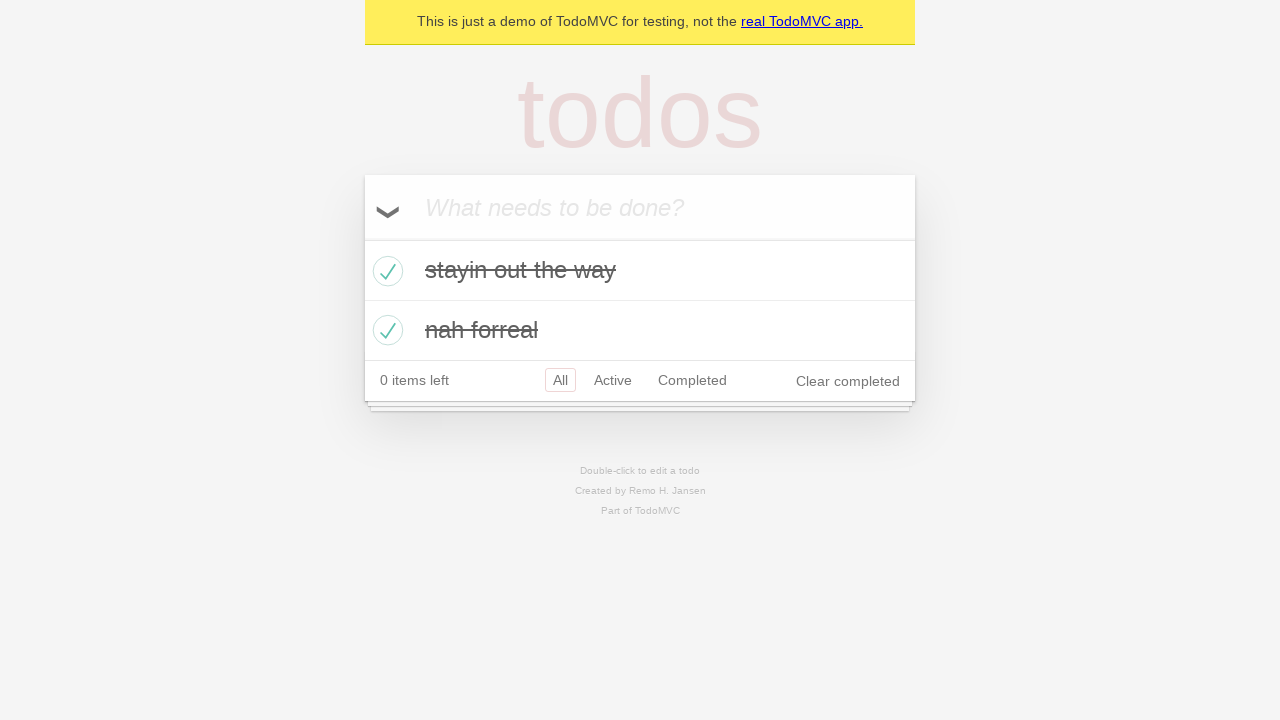

Clicked 'Clear completed' button to remove all completed items at (848, 381) on button.clear-completed
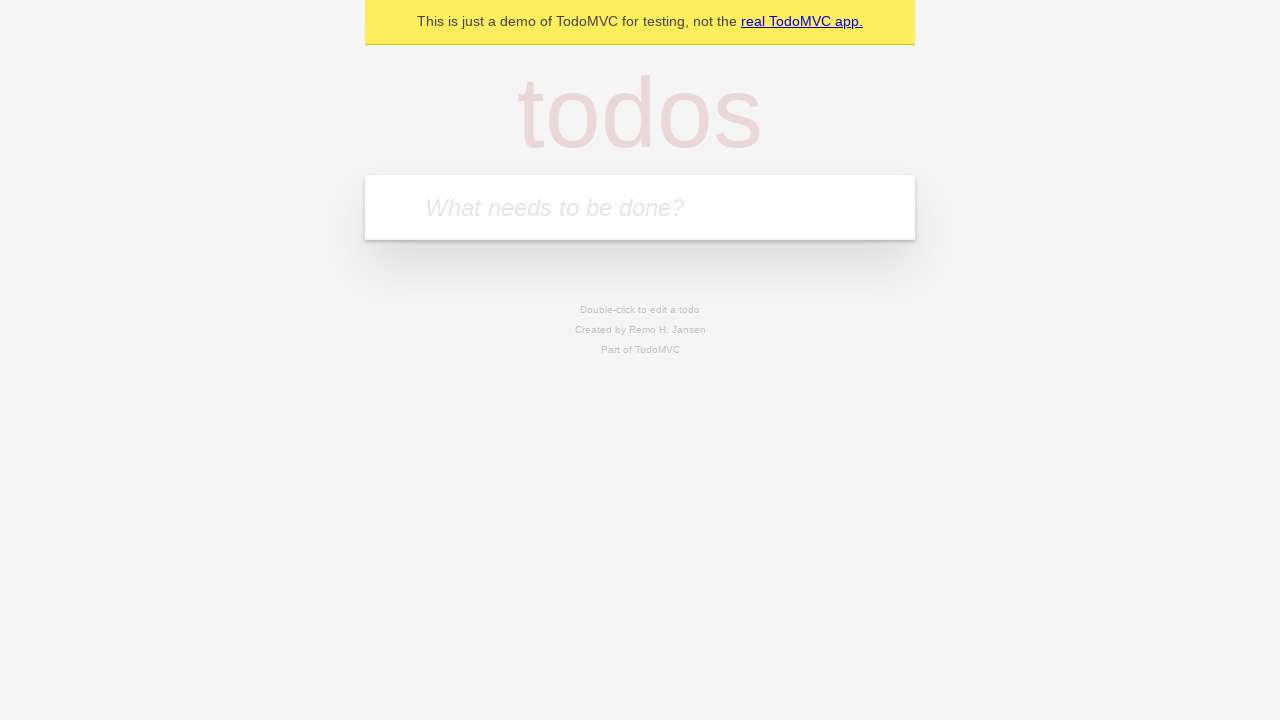

Verified all todo items have been removed
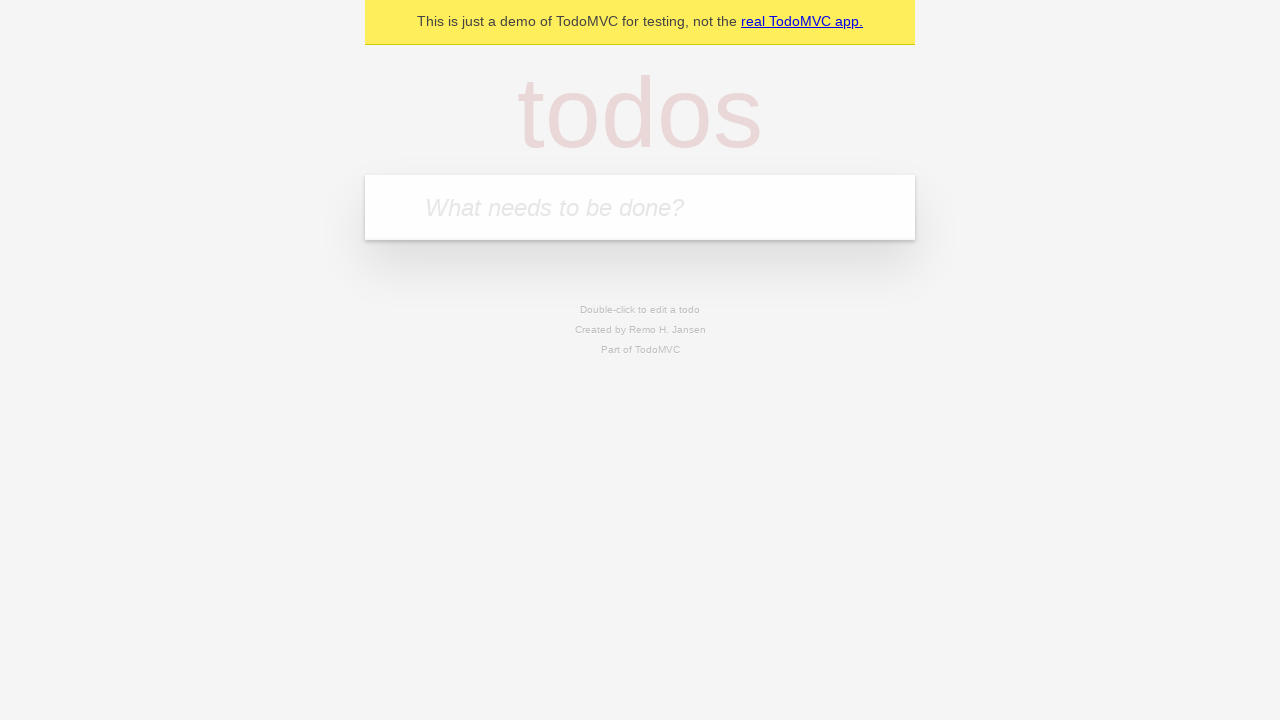

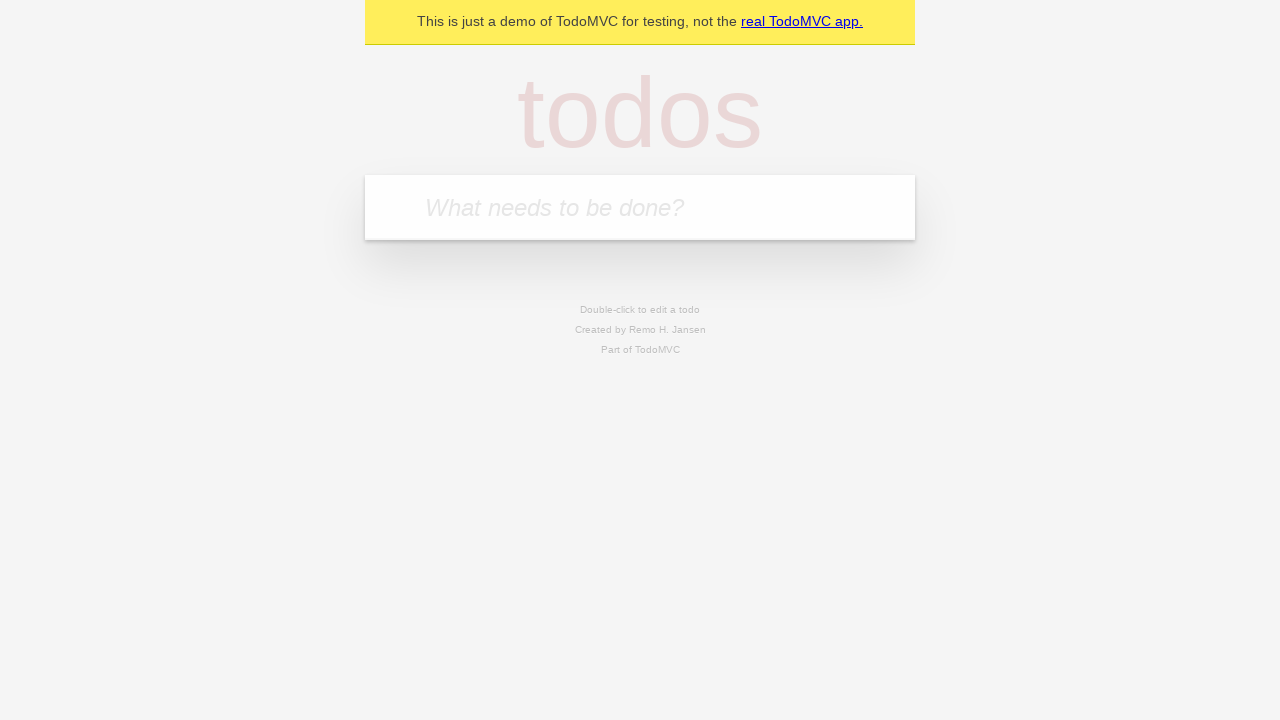